Tests GitHub issues author filter by clicking the filter dropdown and entering an author username

Starting URL: https://github.com/microsoft/vscode/issues

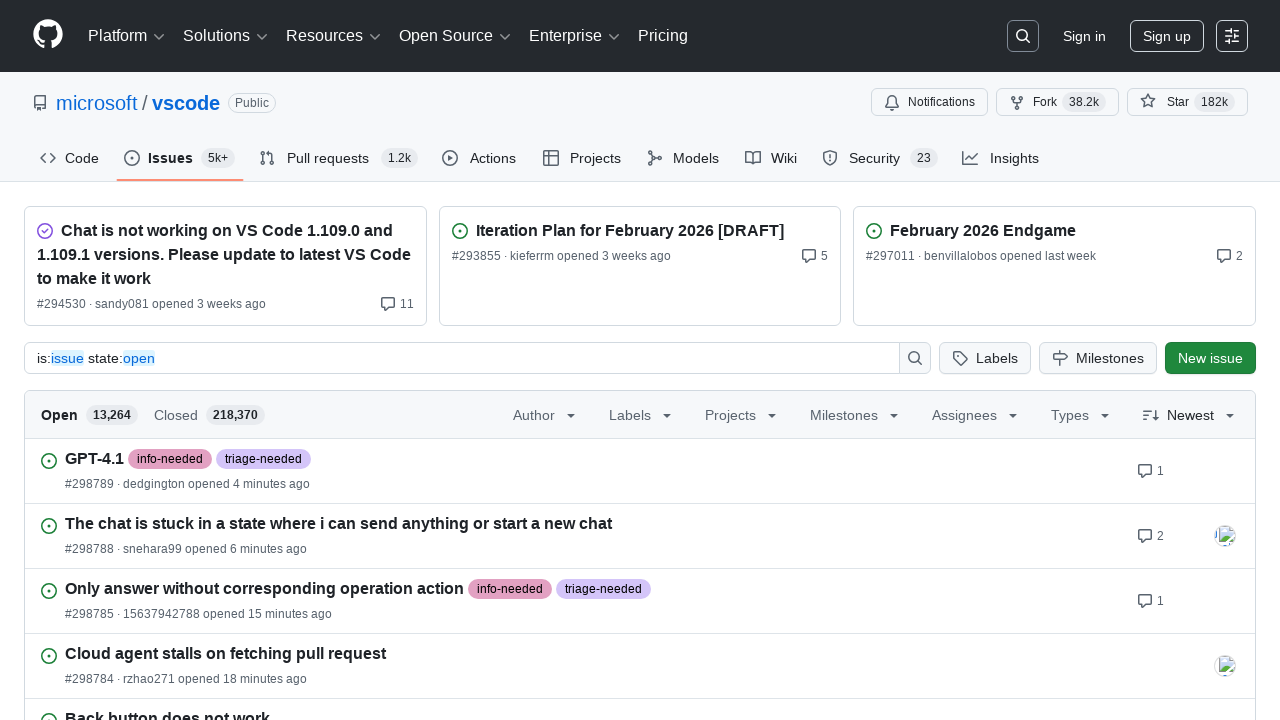

Waited for GitHub issues page to load (networkidle)
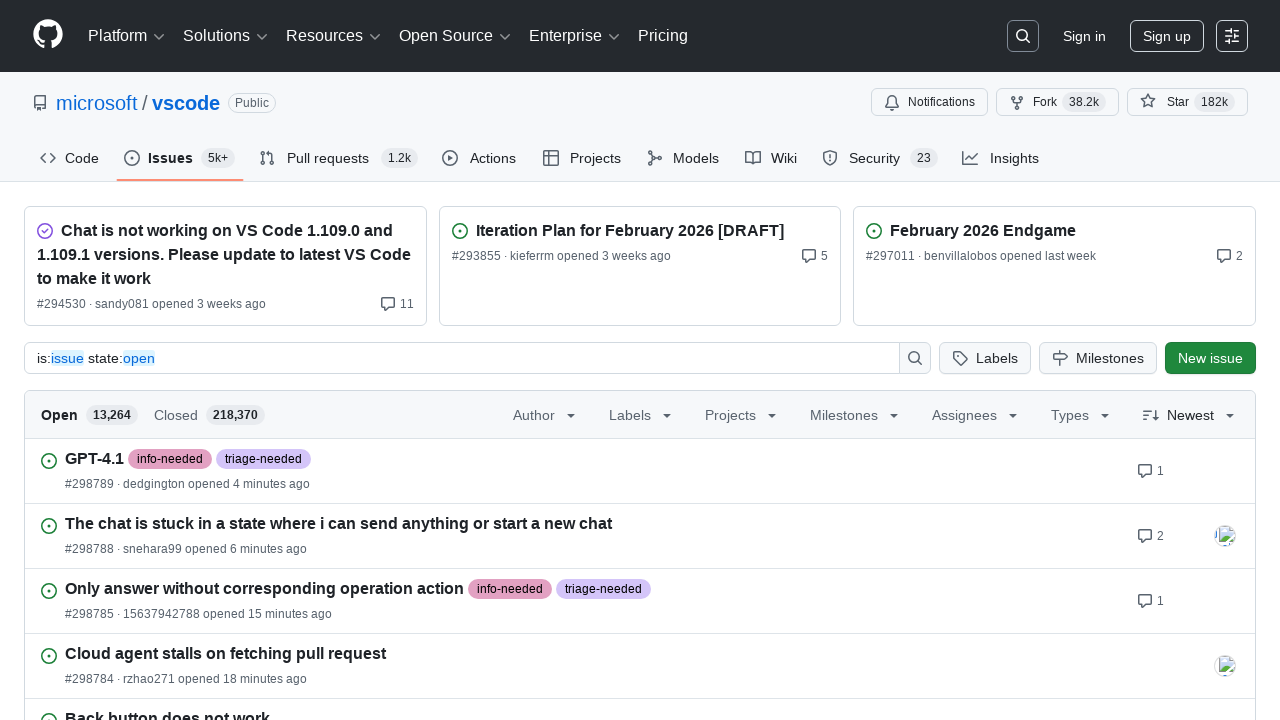

Clicked on 'Filter by author' dropdown at (546, 414) on [aria-label="Filter by author"]
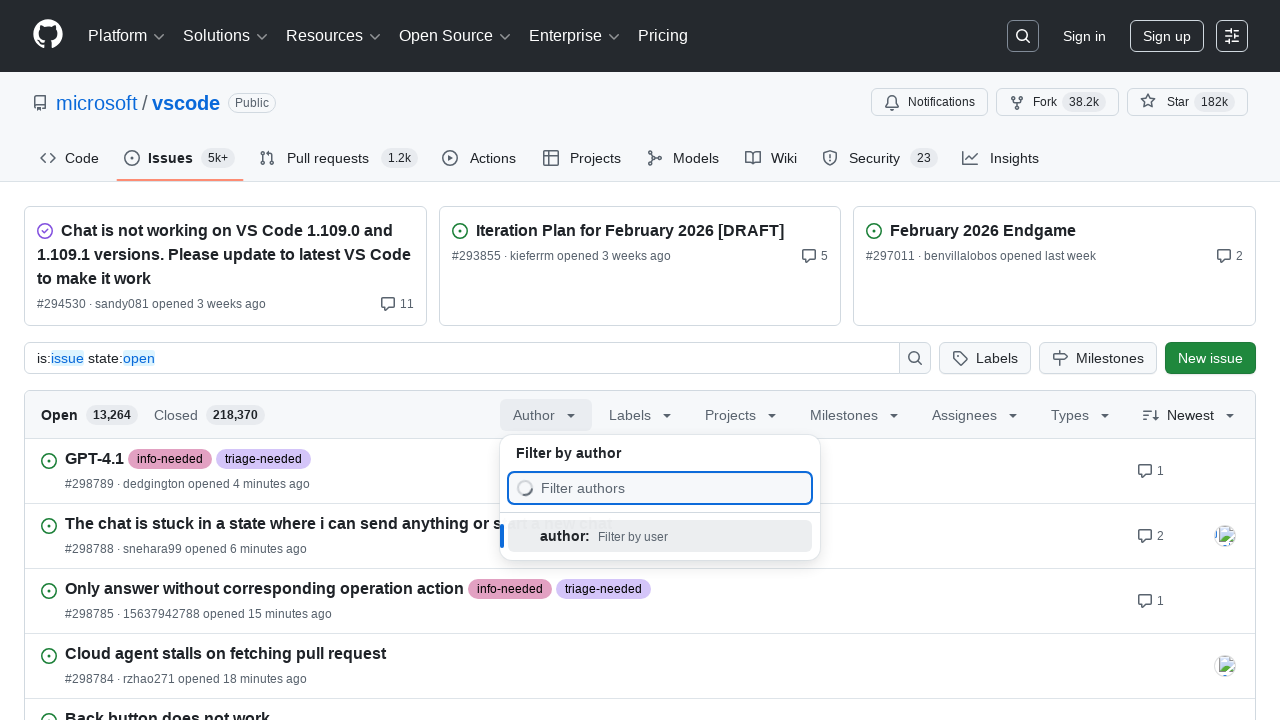

Dropdown input field became visible
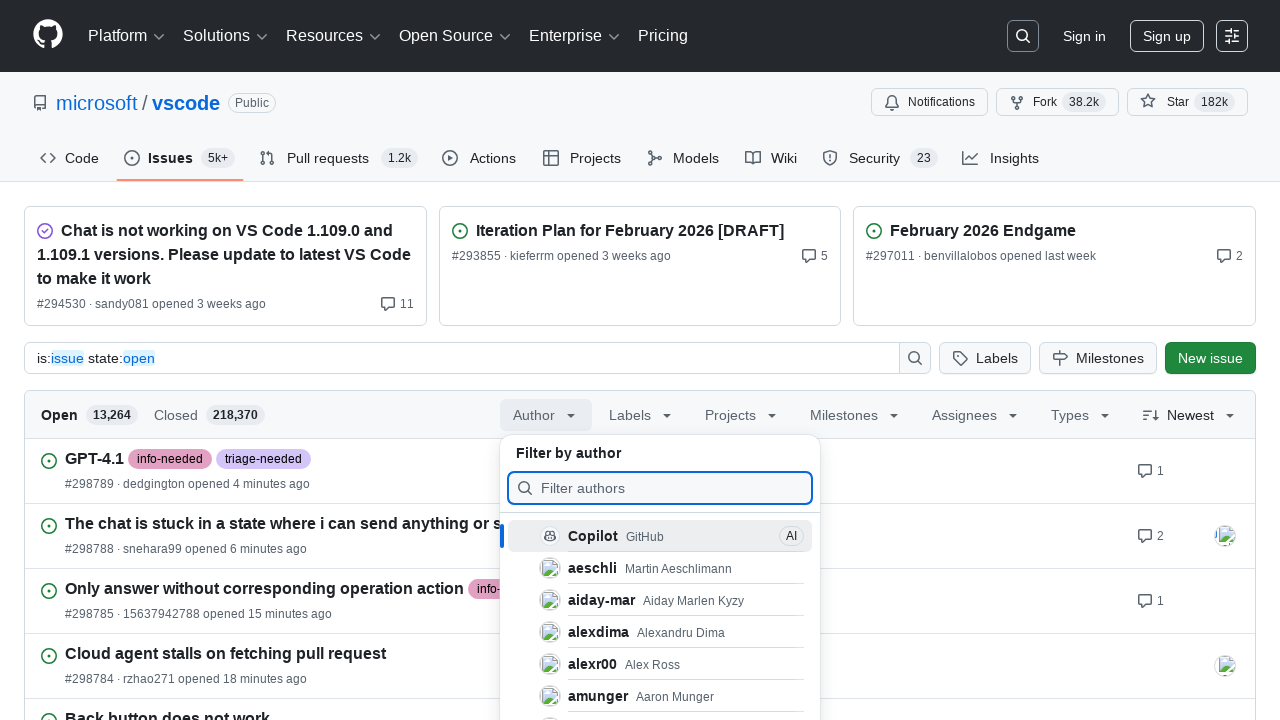

Filled author filter input with 'bpasero' on input[placeholder*="Filter"]
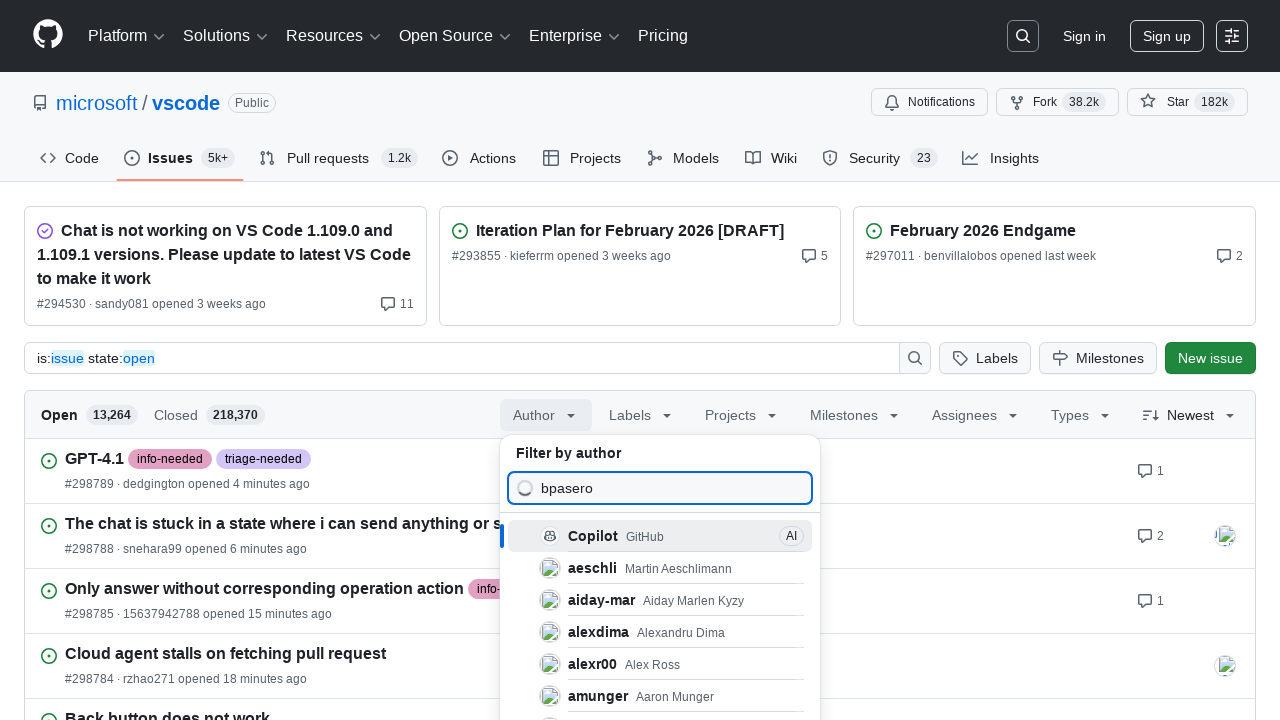

Pressed Enter to apply author filter on input[placeholder*="Filter"]
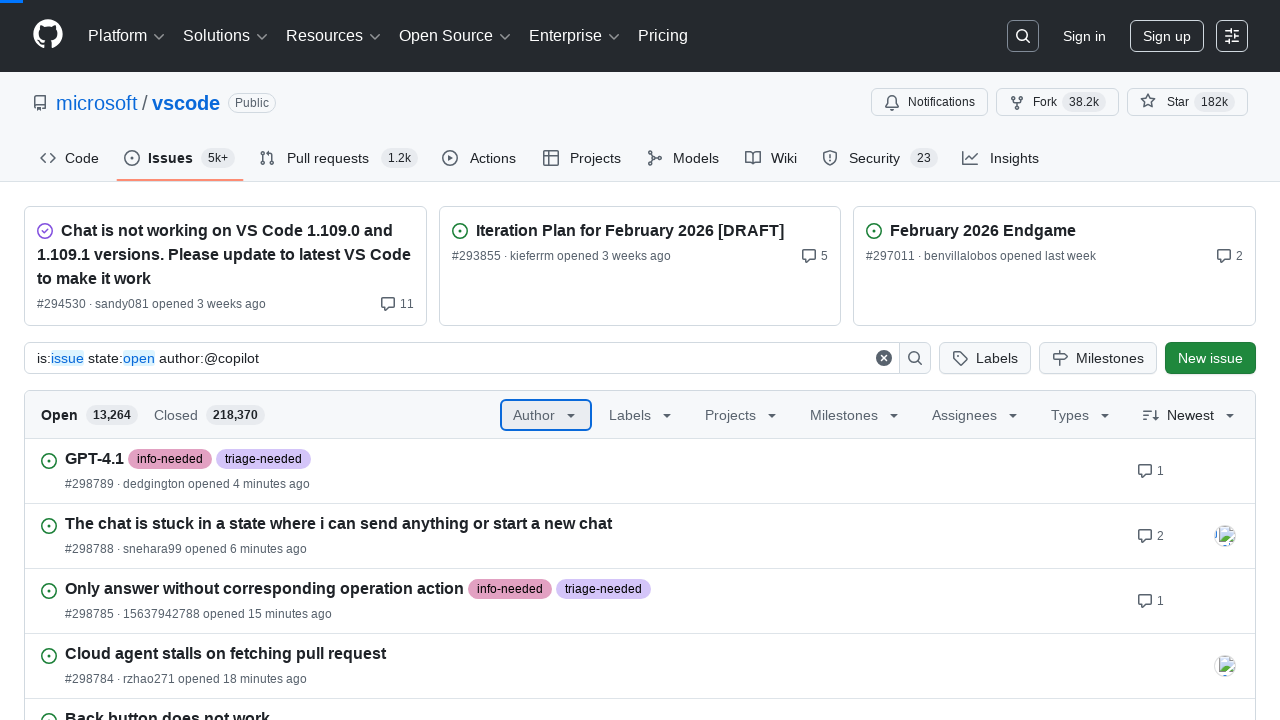

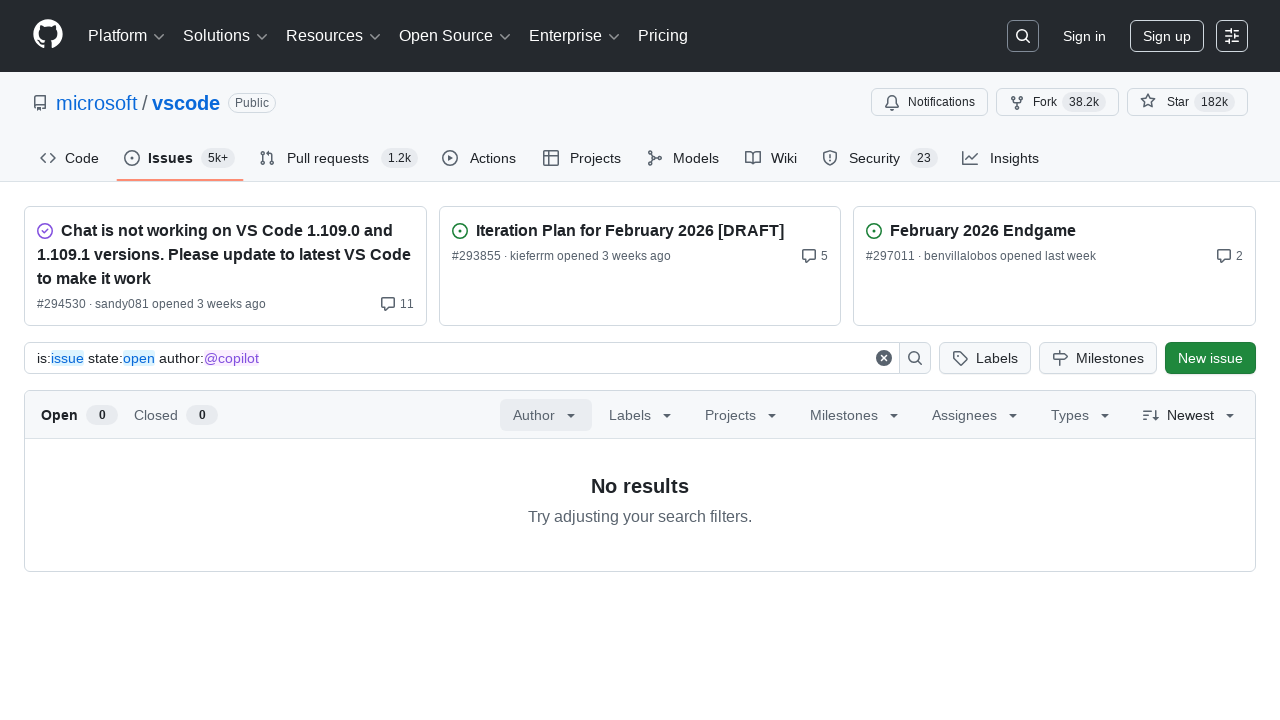